Tests browser cookie management by adding multiple cookies, retrieving them, deleting specific cookies, deleting all cookies, and verifying the cookie store is empty.

Starting URL: https://otus.ru/

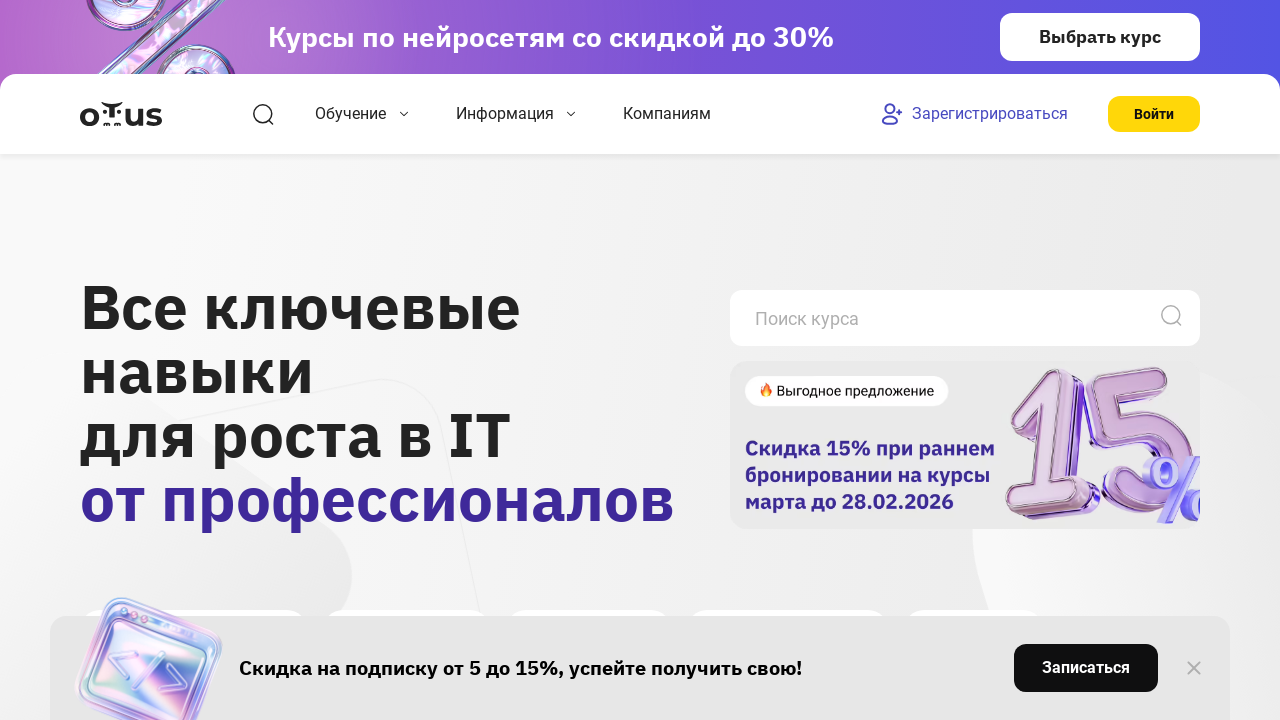

Added 4 cookies (Otus1, Otus2, Otus3, Otus4) to browser context
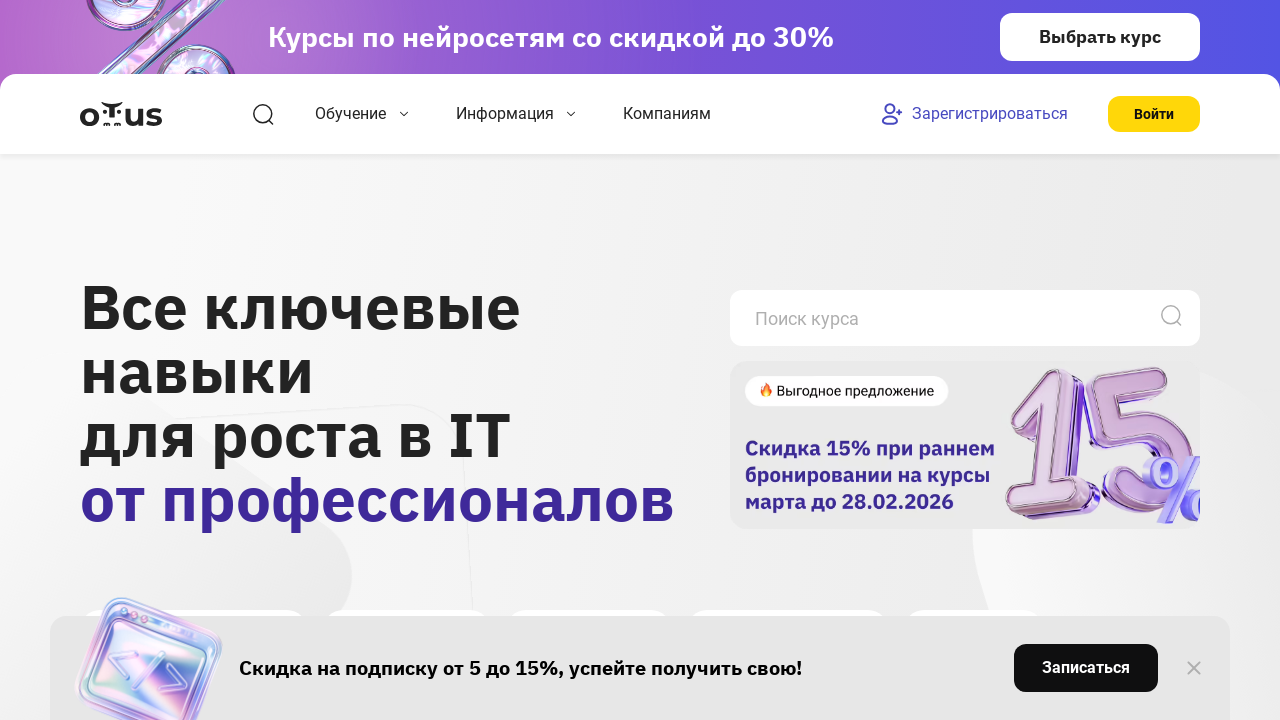

Retrieved and printed all cookies from context
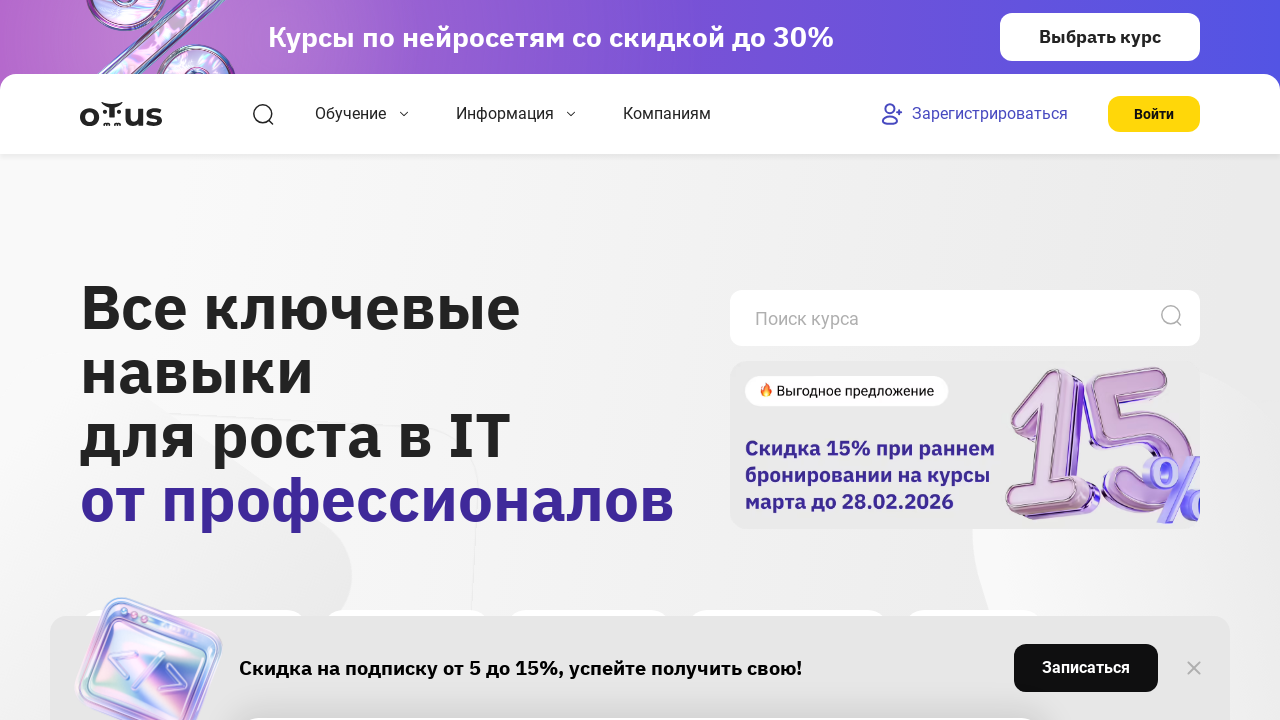

Retrieved and printed specific cookie 'Otus1'
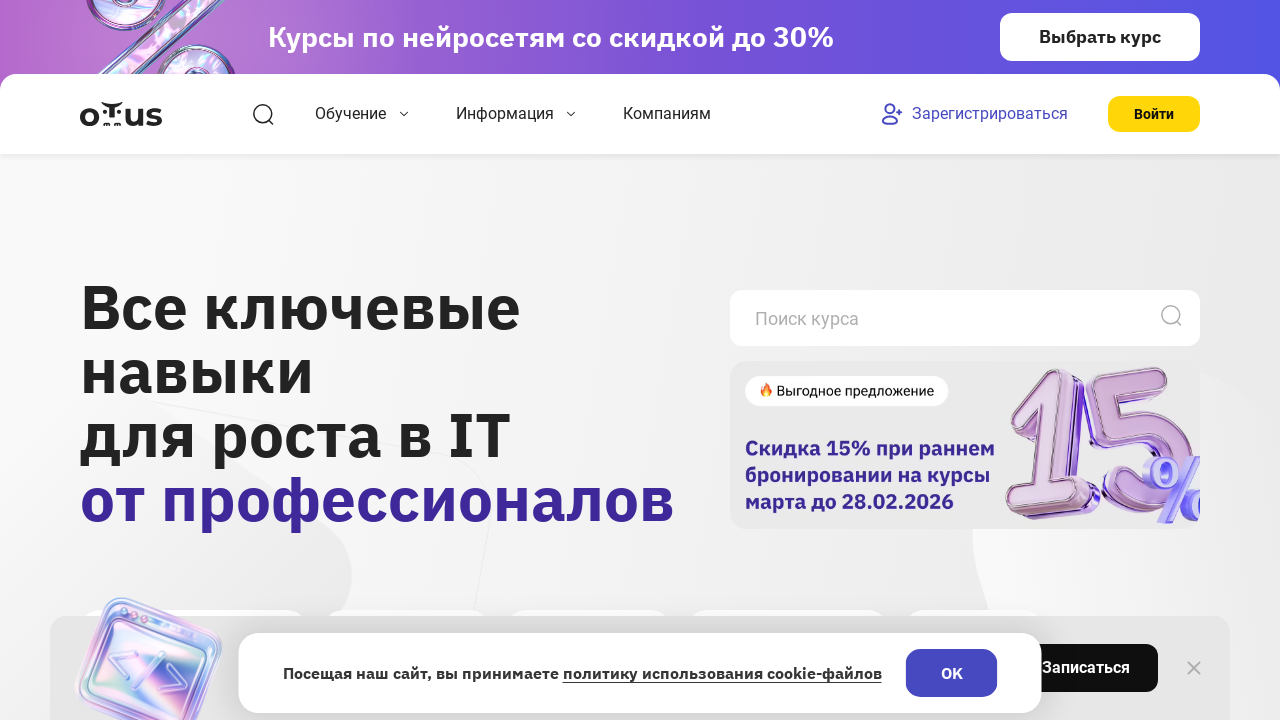

Cleared all cookies from context
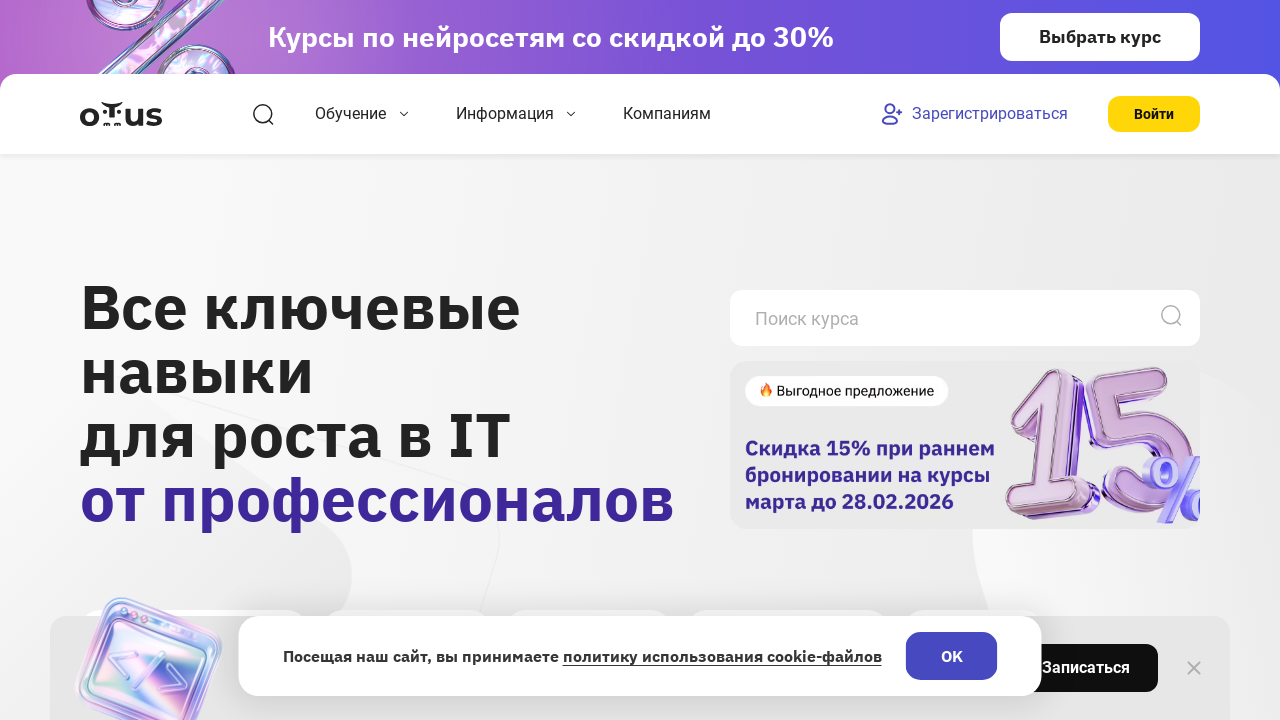

Re-added remaining cookies (Otus3, Otus4) after deleting Otus1 and Otus2
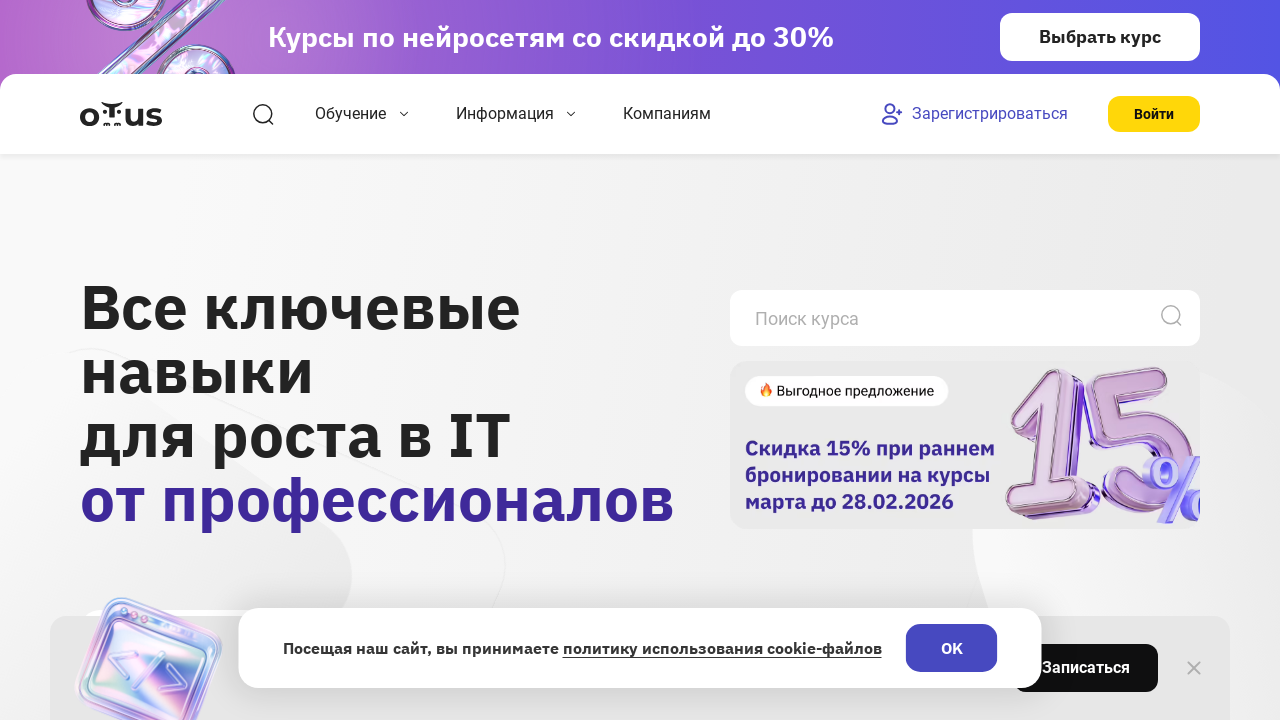

Cleared all remaining cookies from context
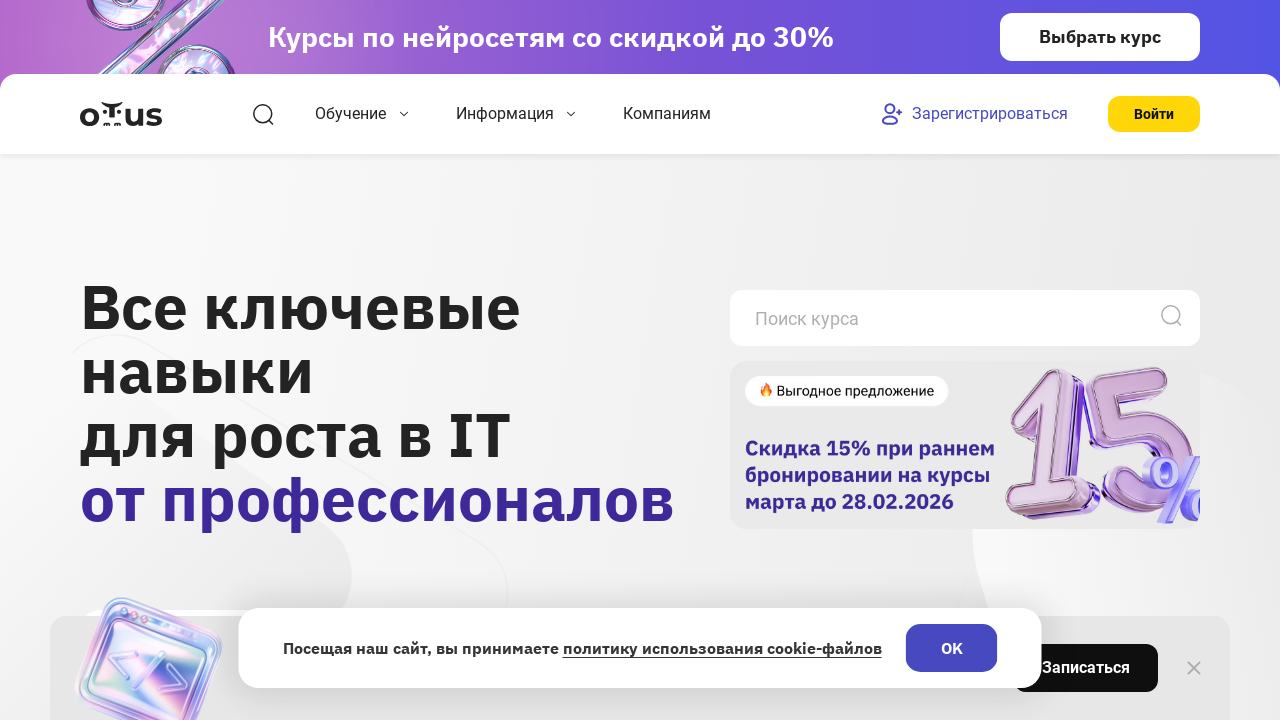

Verified that all cookies have been successfully deleted
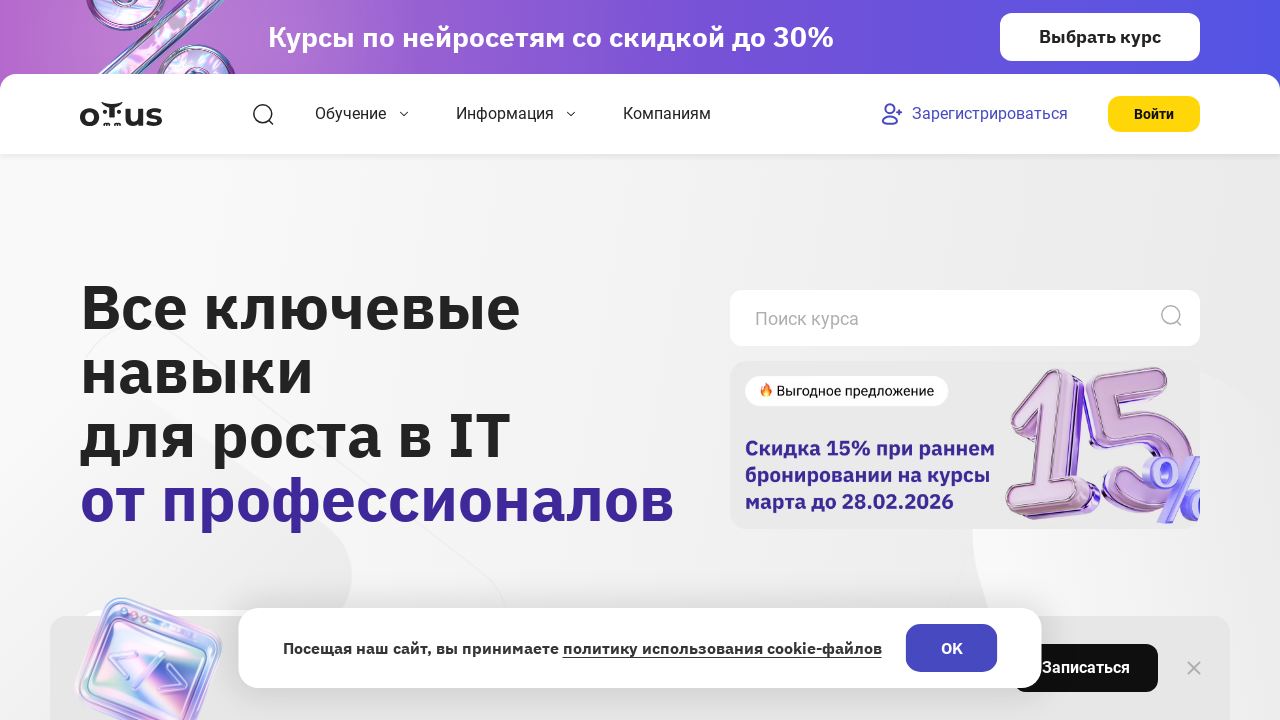

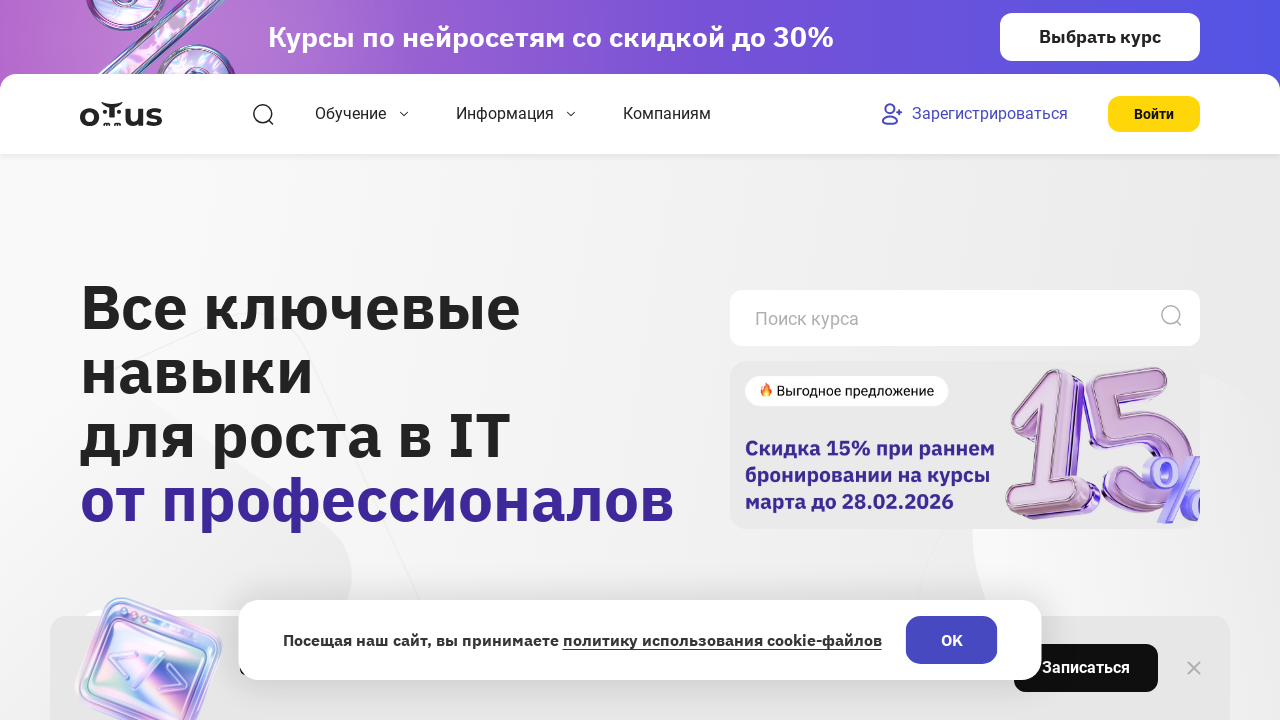